Tests JavaScript alert handling by triggering different types of alerts (simple alert and confirmation dialog) and interacting with them

Starting URL: https://rahulshettyacademy.com/AutomationPractice/

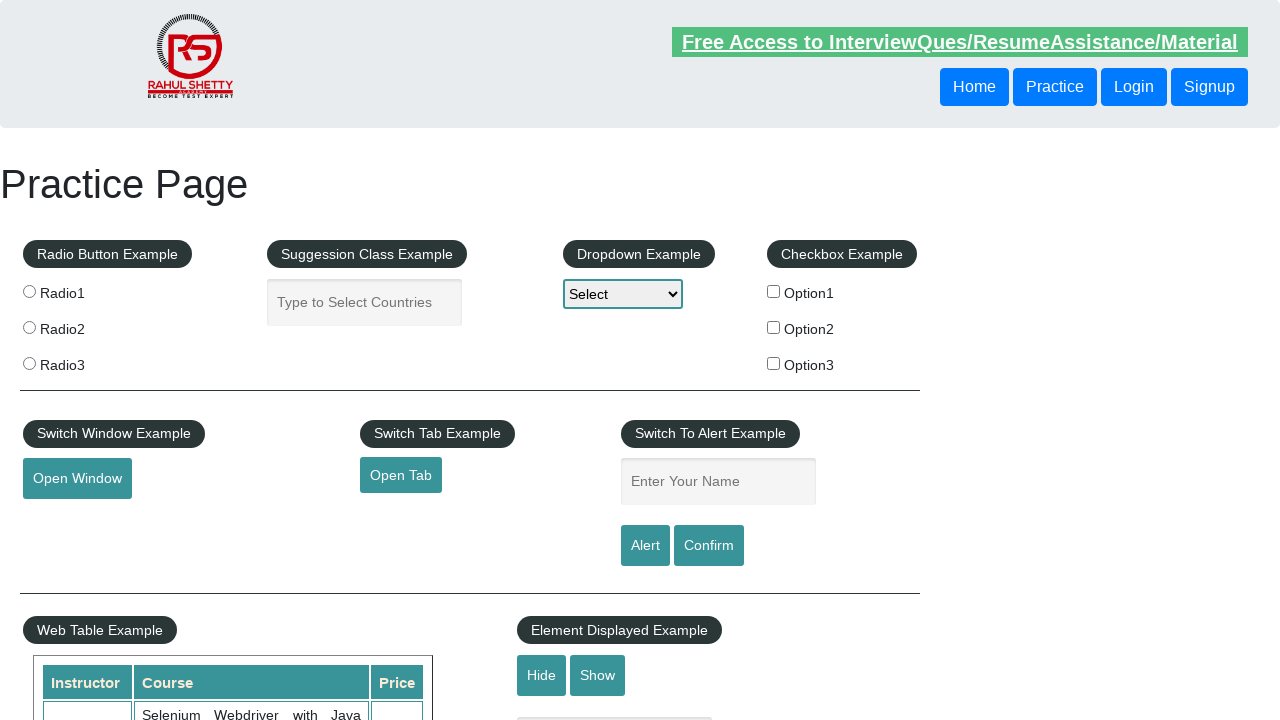

Filled name field with 'Aravind' on #name
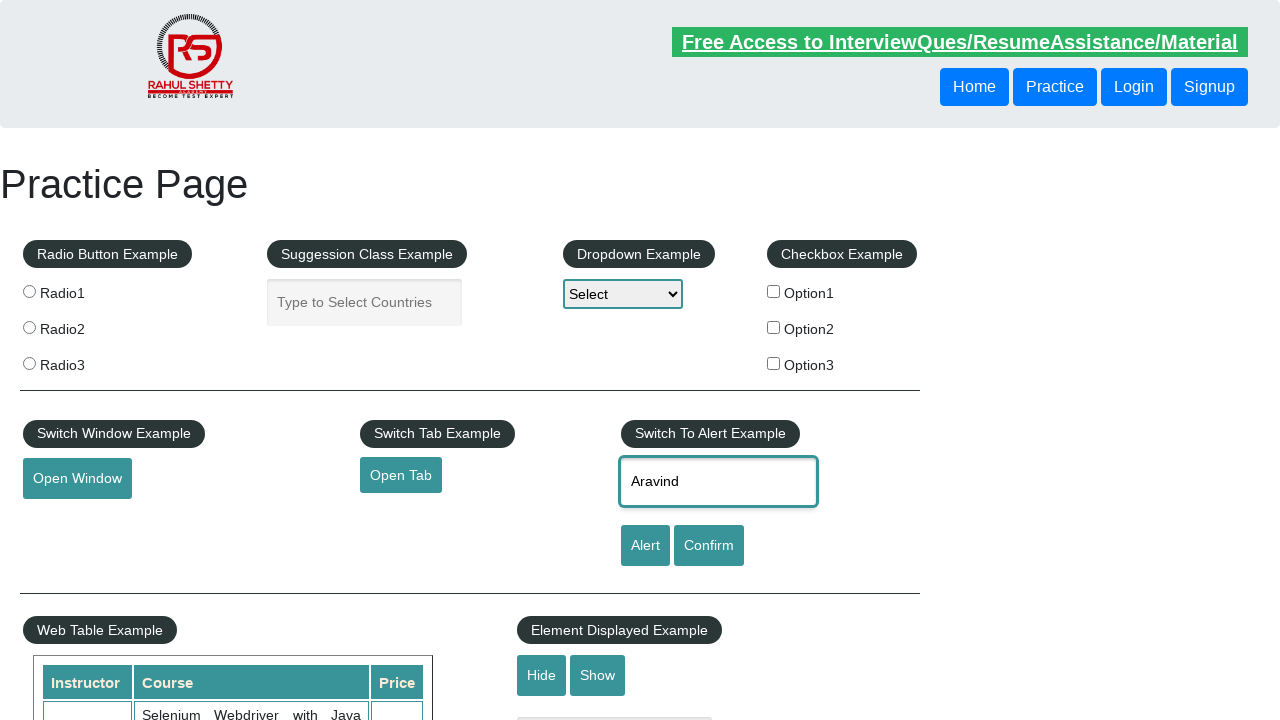

Clicked alert button to trigger simple alert at (645, 546) on #alertbtn
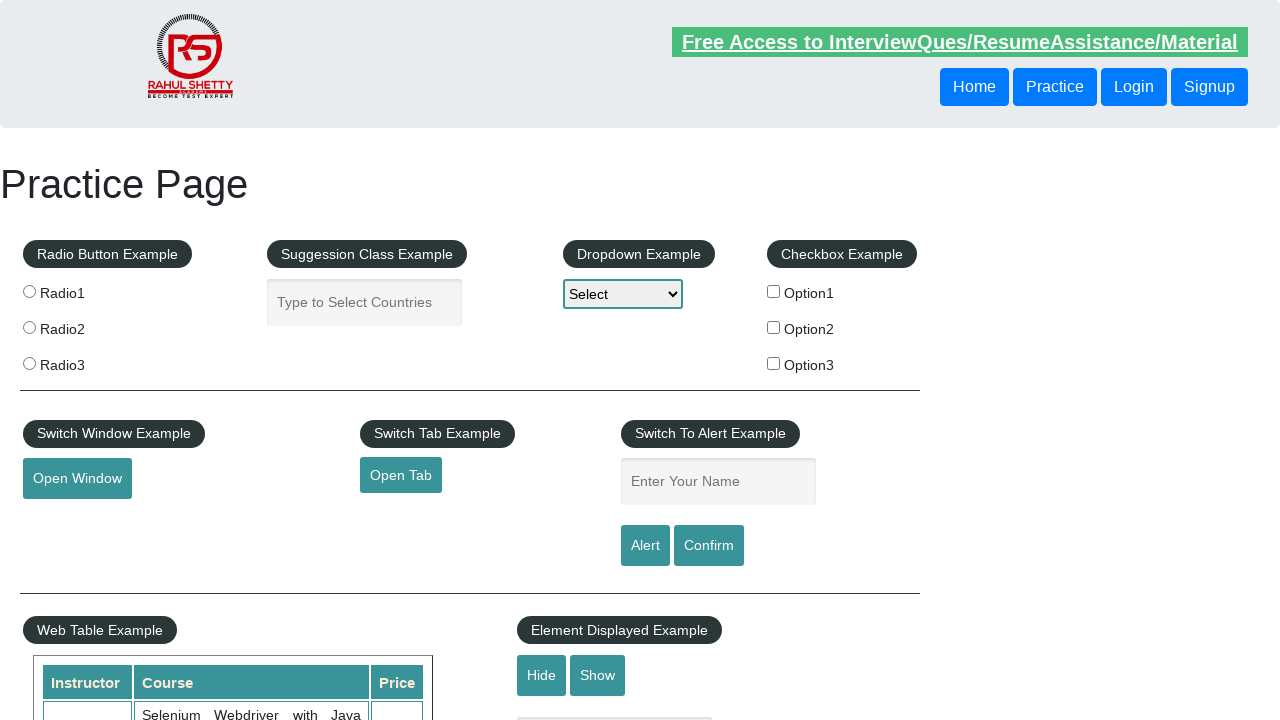

Set up dialog handler to accept alerts
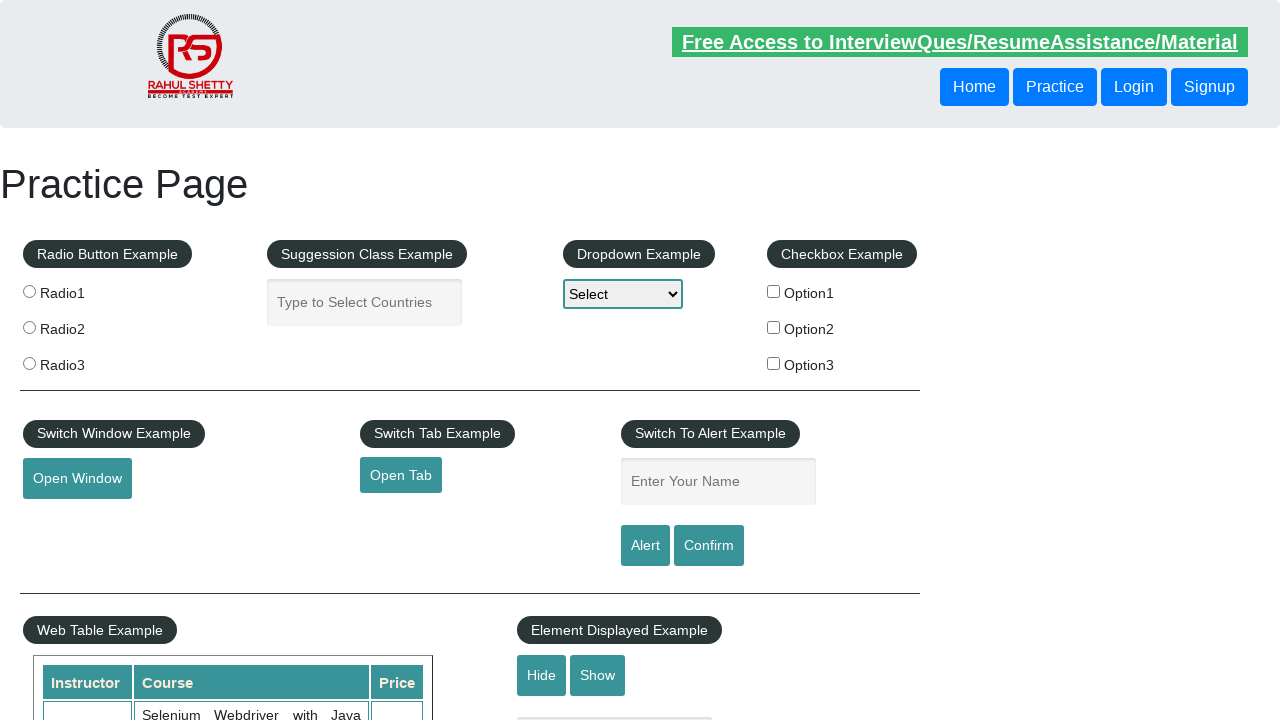

Clicked confirm button to trigger confirmation dialog at (709, 546) on xpath=//input[@id='confirmbtn']
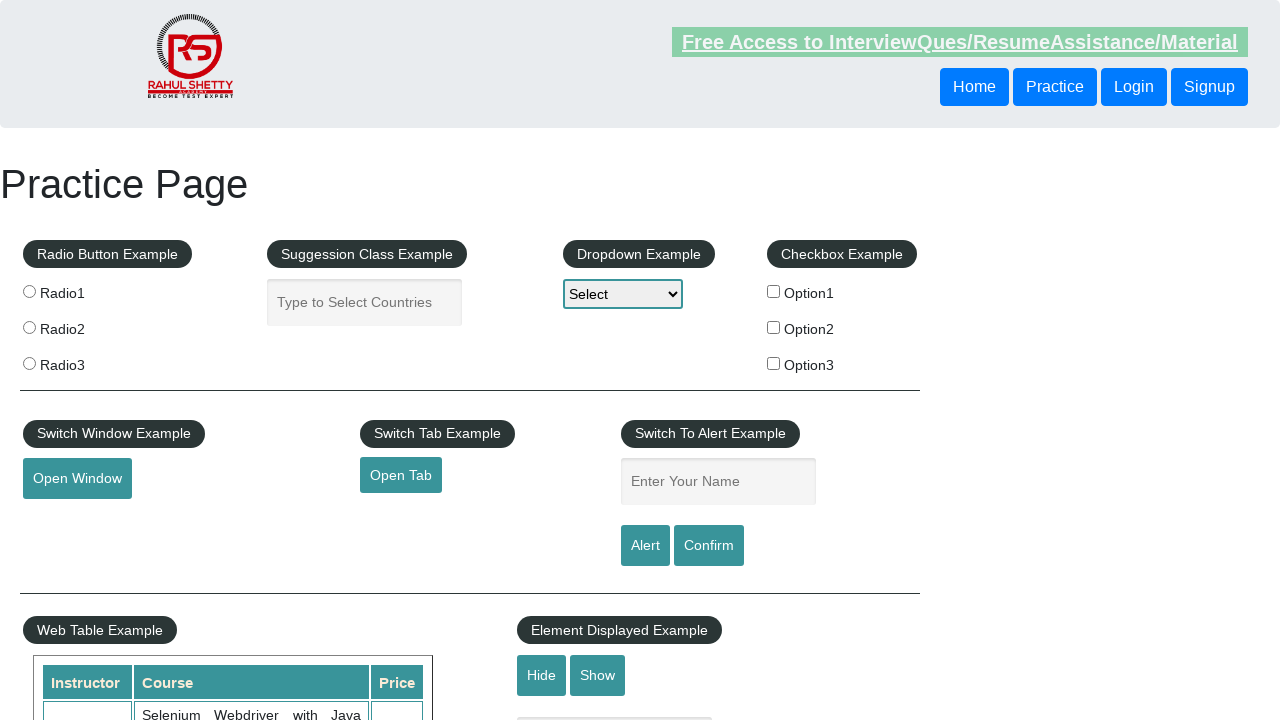

Set up dialog handler to dismiss confirmation dialog
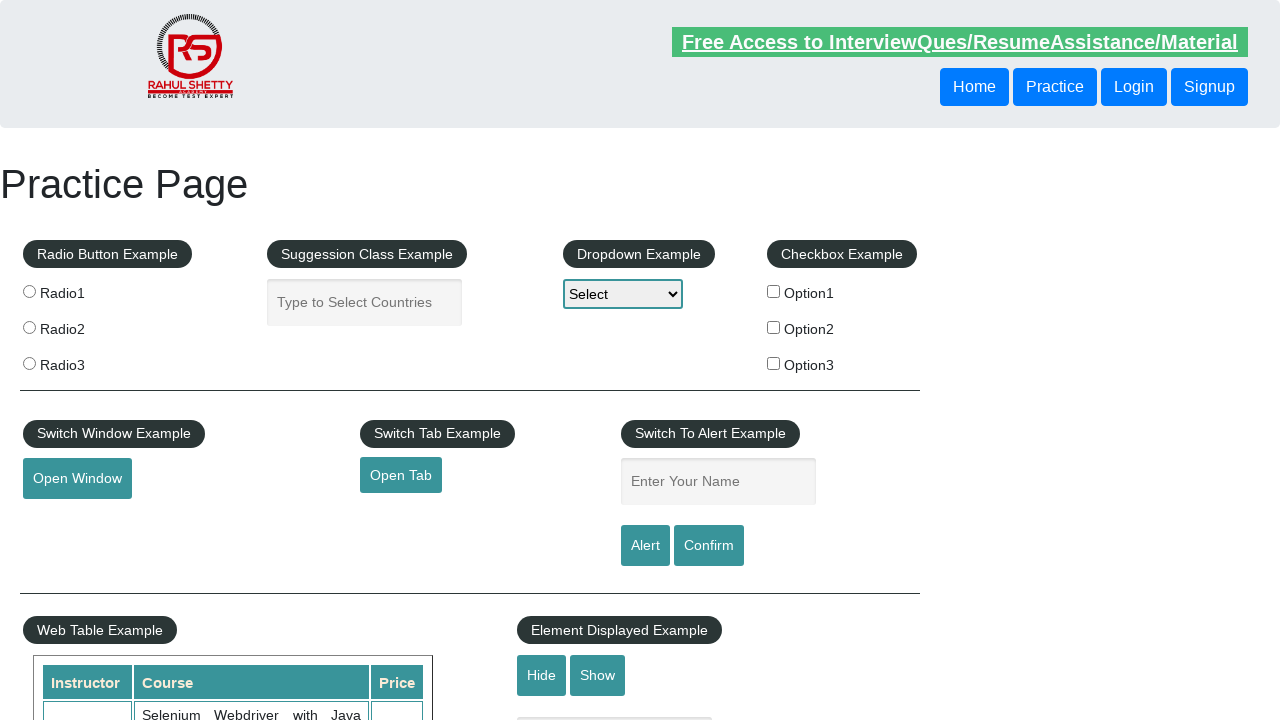

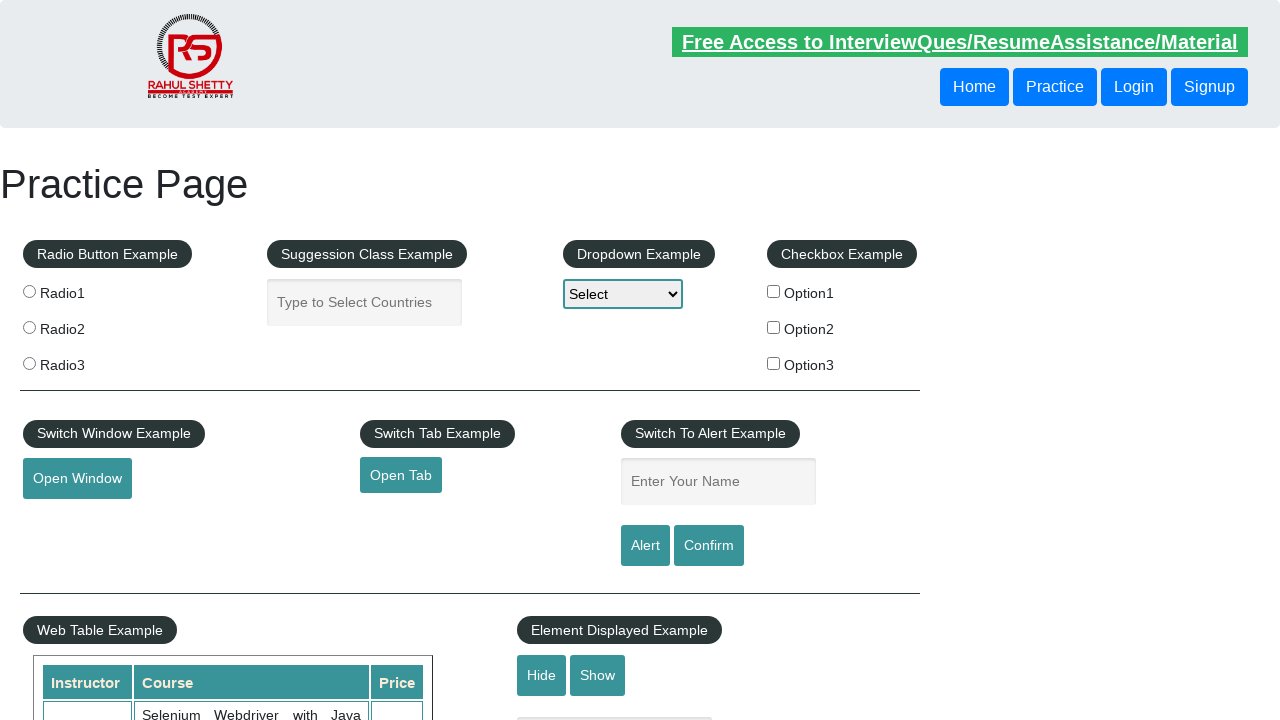